Tests page navigation by navigating to a page, then using browser back and forward navigation

Starting URL: https://demoqa.com/elements

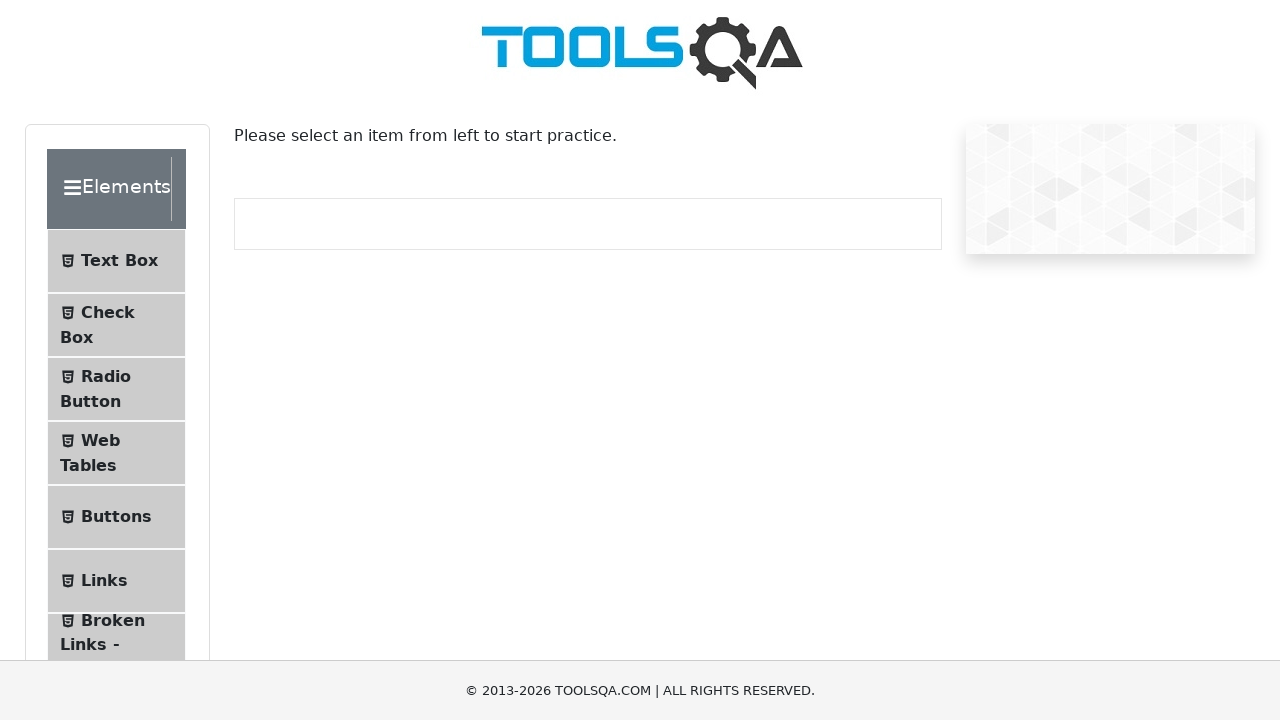

Retrieved page title from demoqa.com/elements
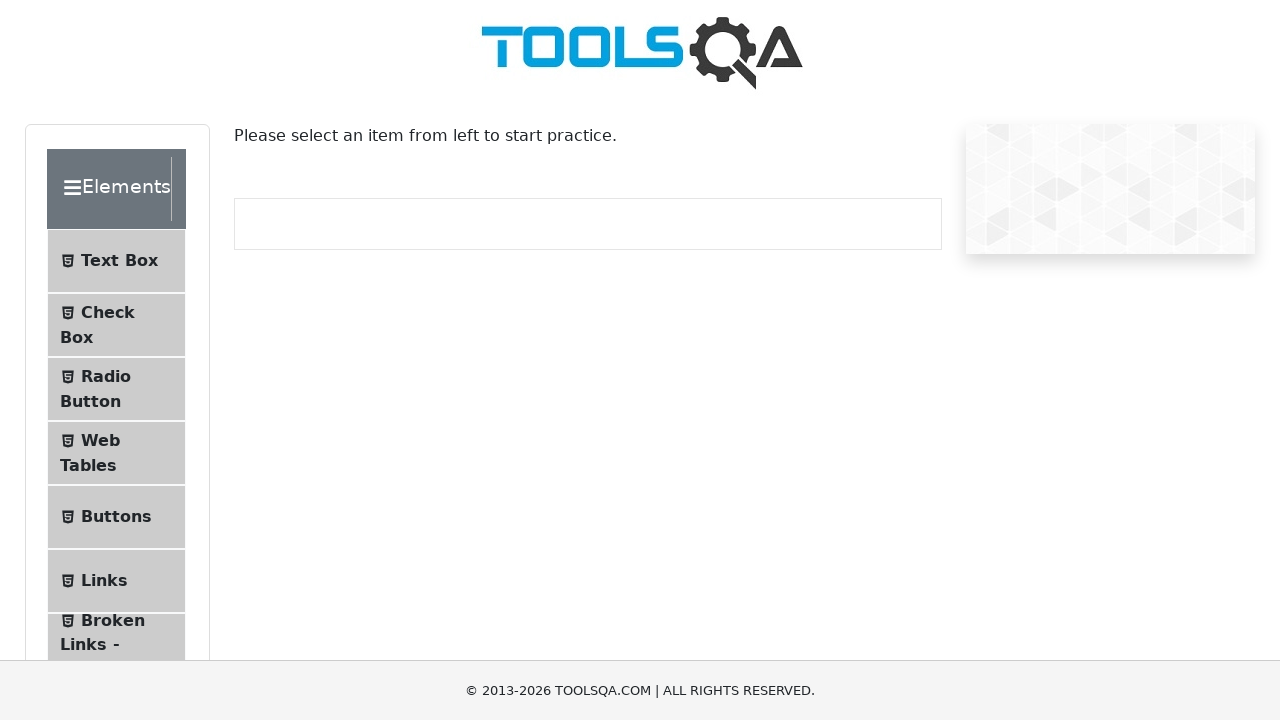

Navigated back using browser back button
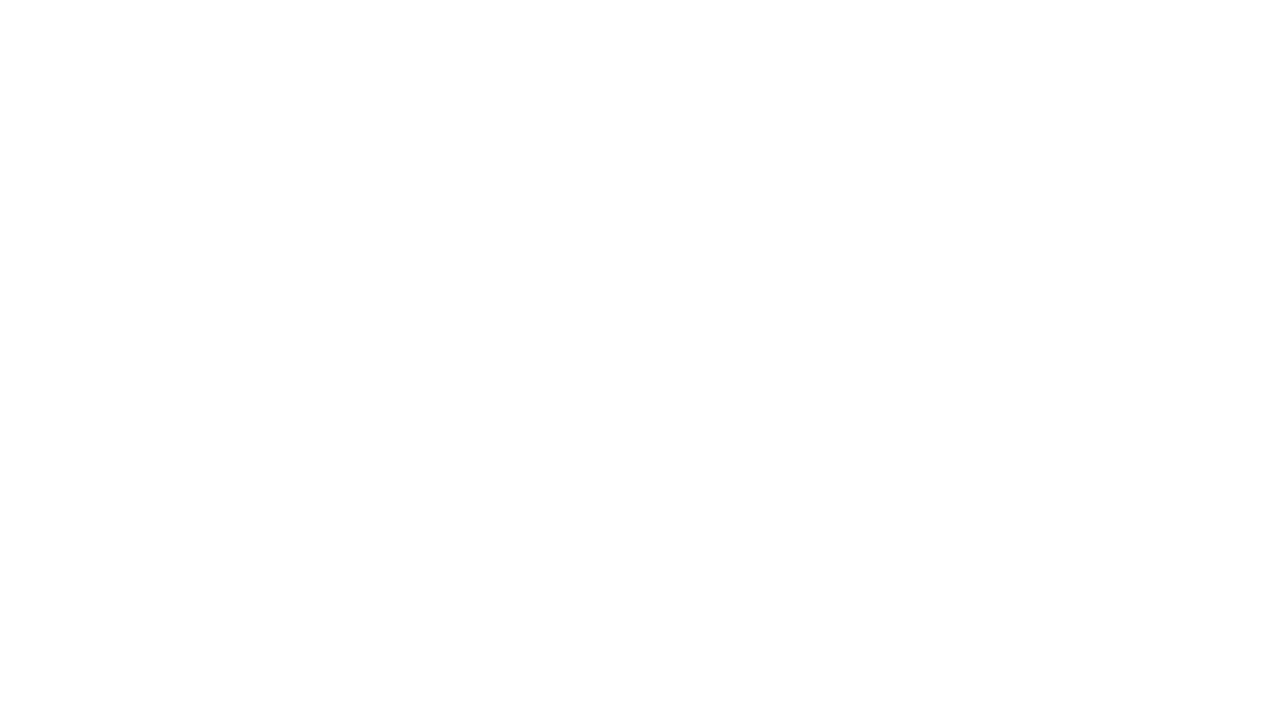

Navigated forward using browser forward button
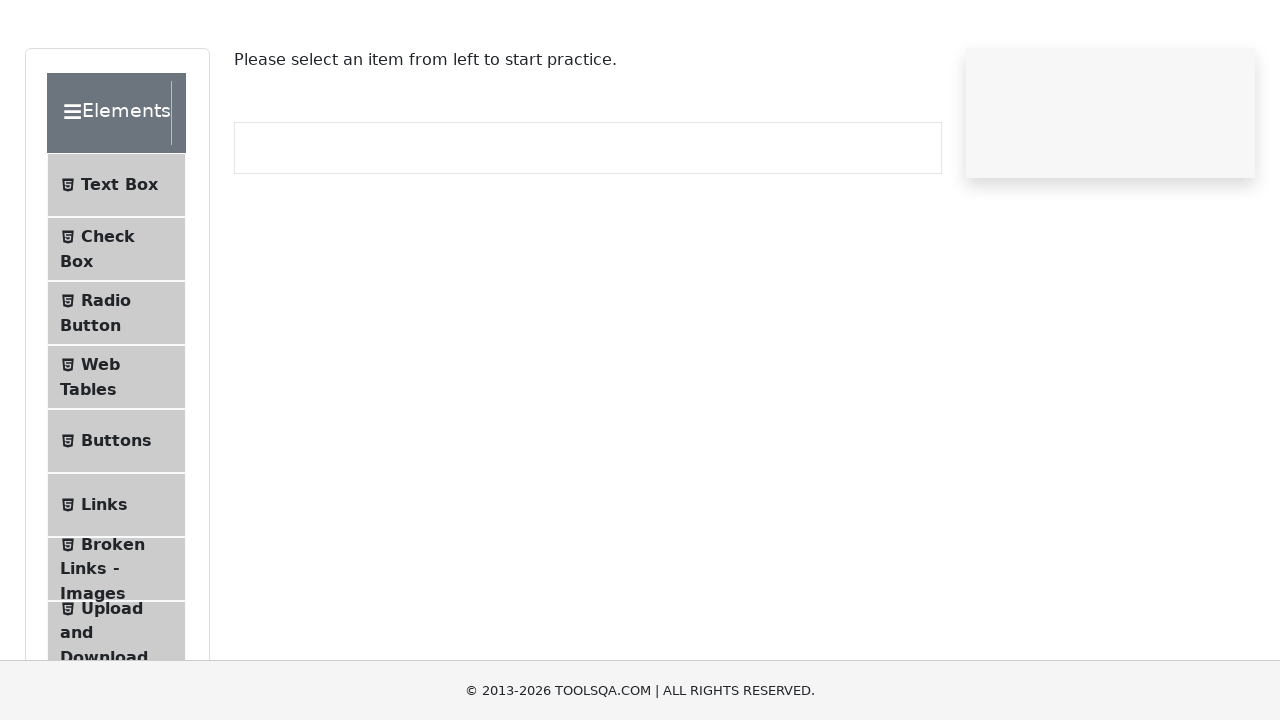

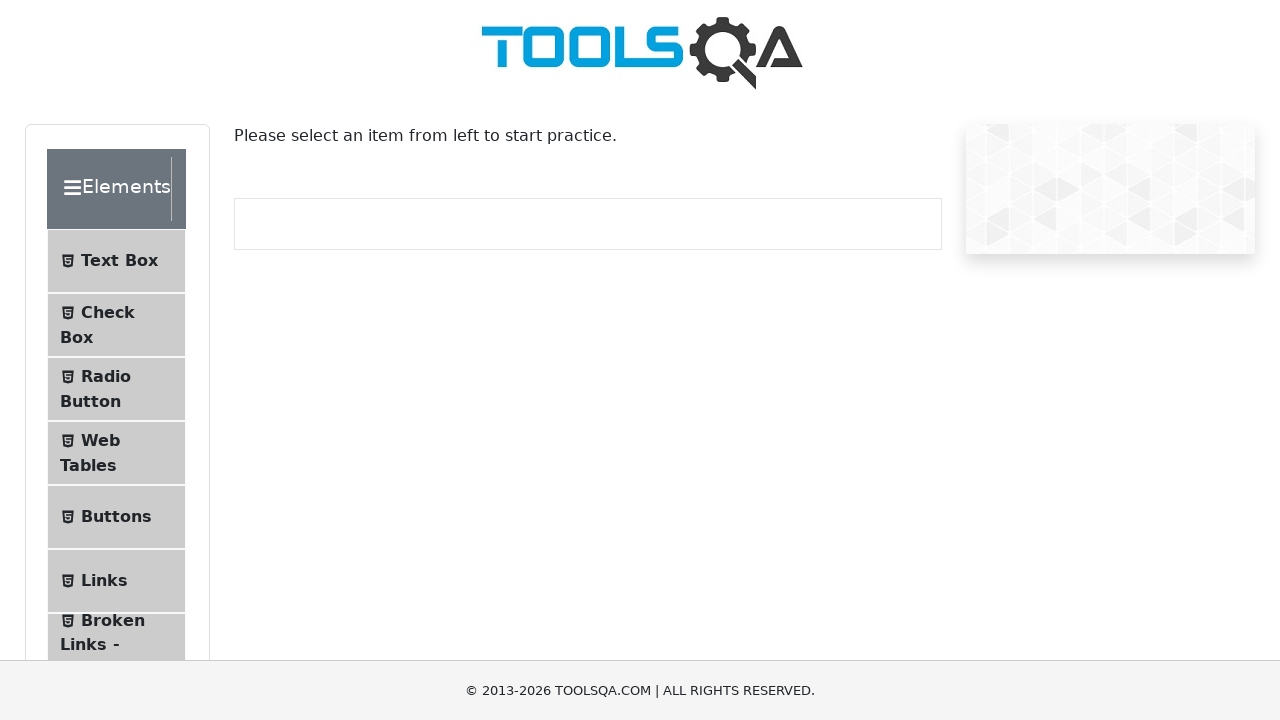